Tests a registration form by filling out first name and email fields, then submitting the form and verifying the success message

Starting URL: http://suninjuly.github.io/registration2.html

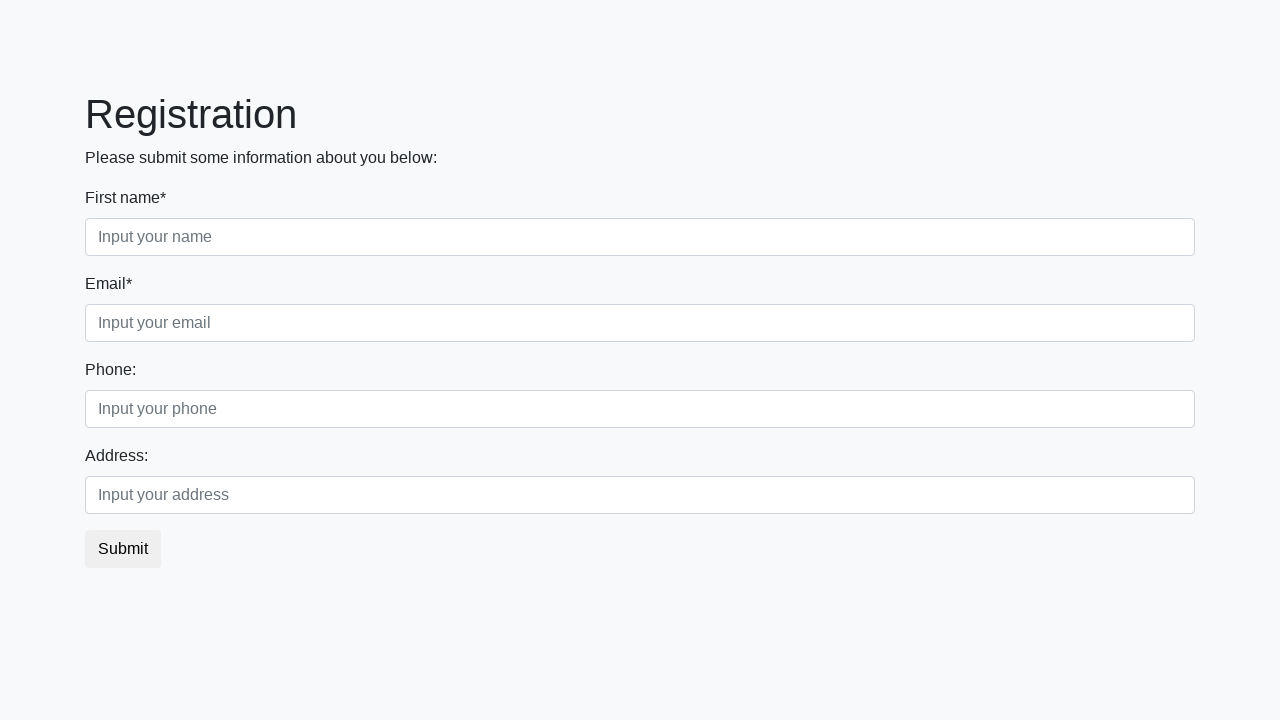

Filled first name field with 'Emily' on .first
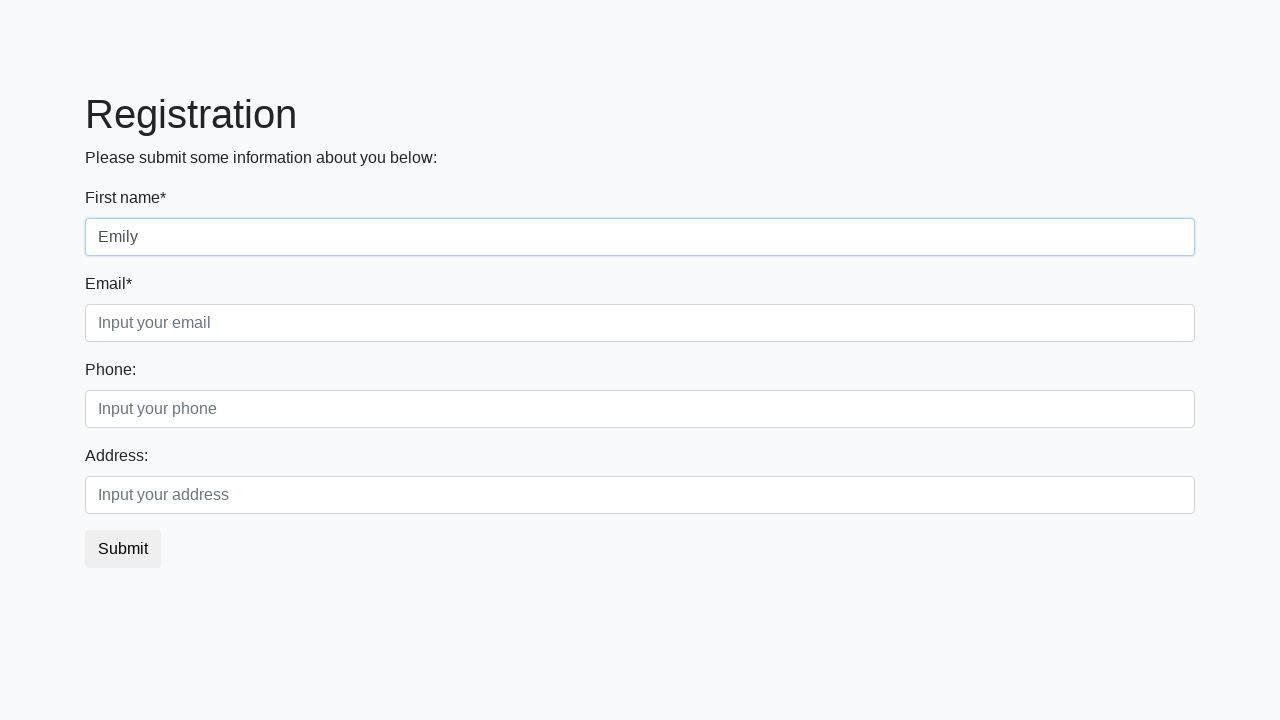

Filled email field with 'test456@example.com' on .third
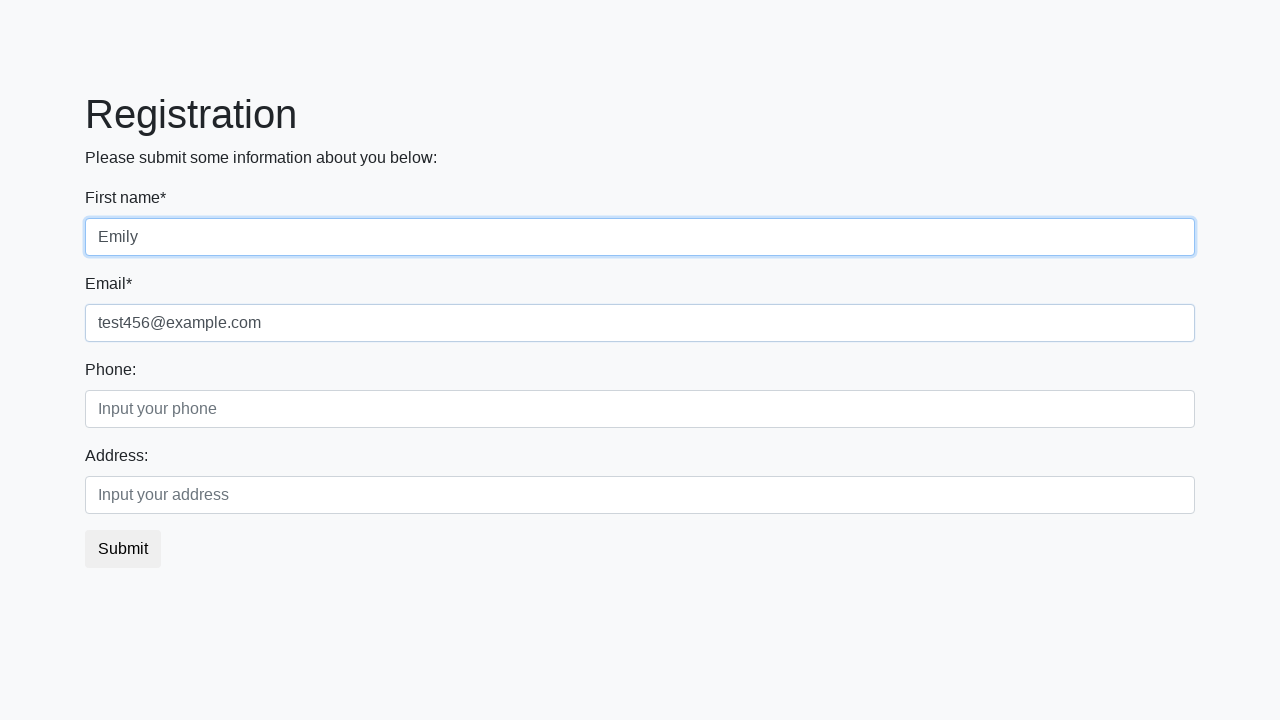

Clicked submit button at (123, 549) on .btn.btn-default
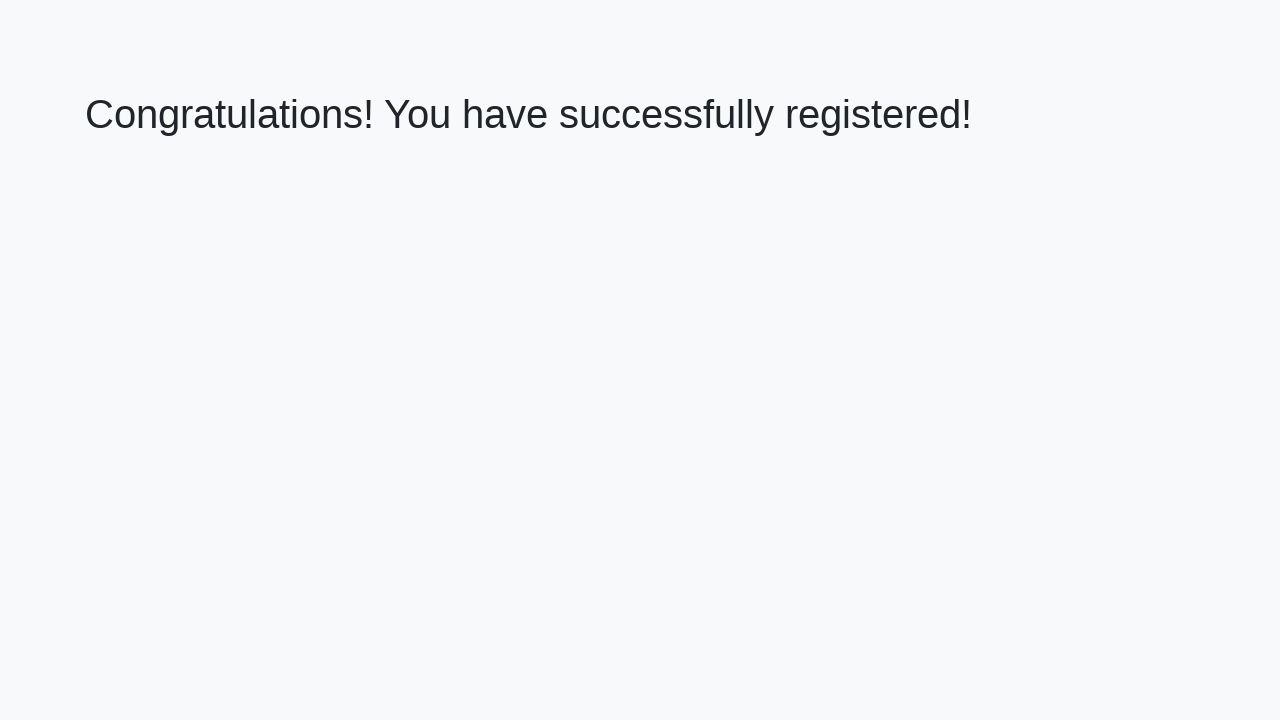

Success page loaded with h1 element
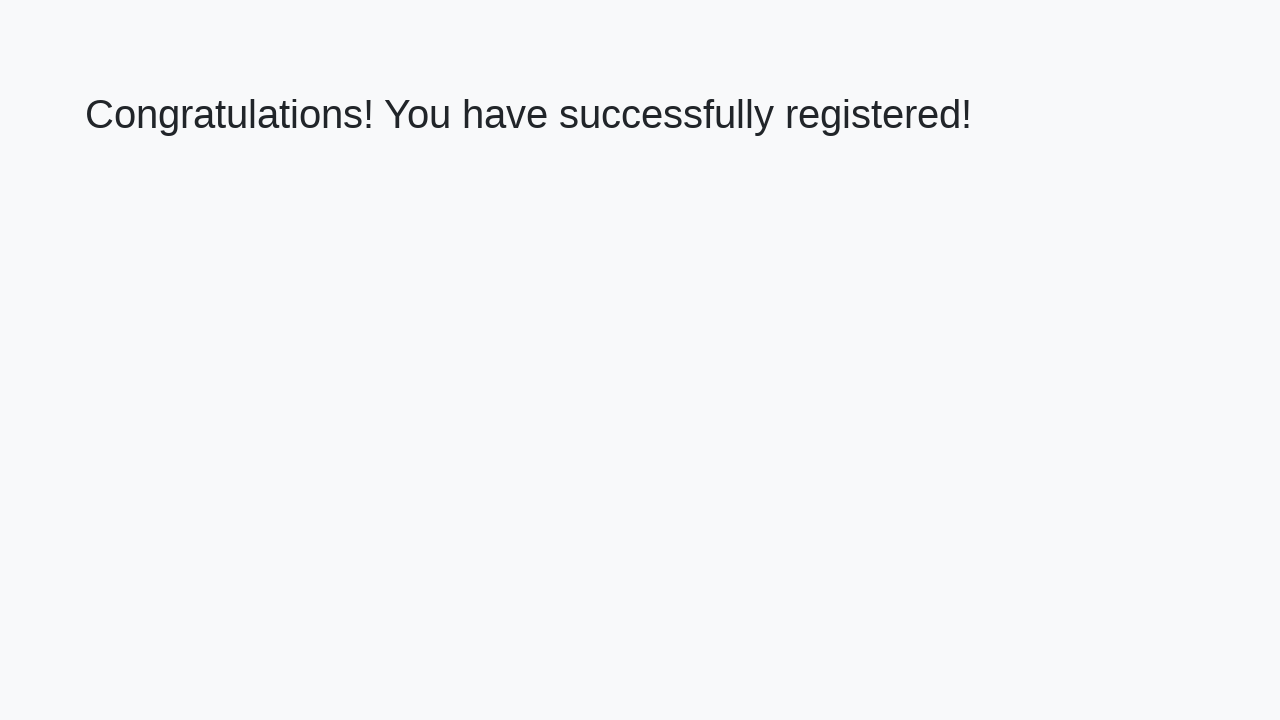

Retrieved success message text
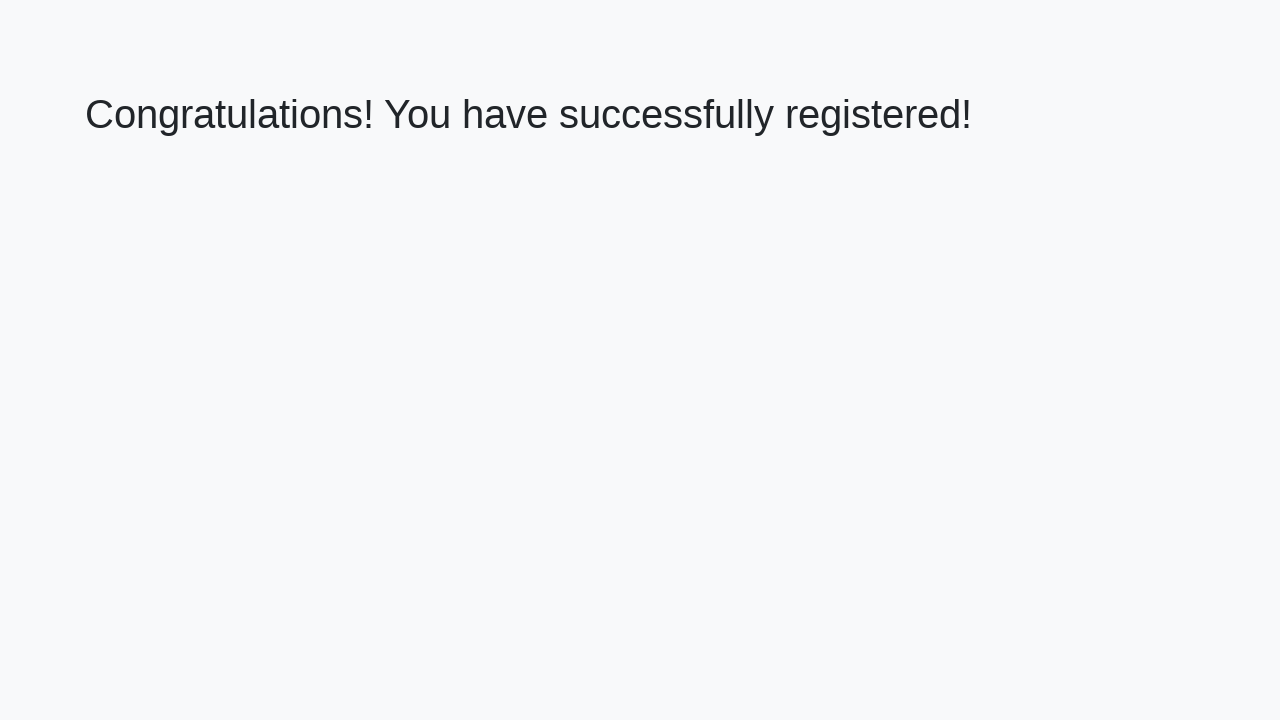

Verified success message matches expected text
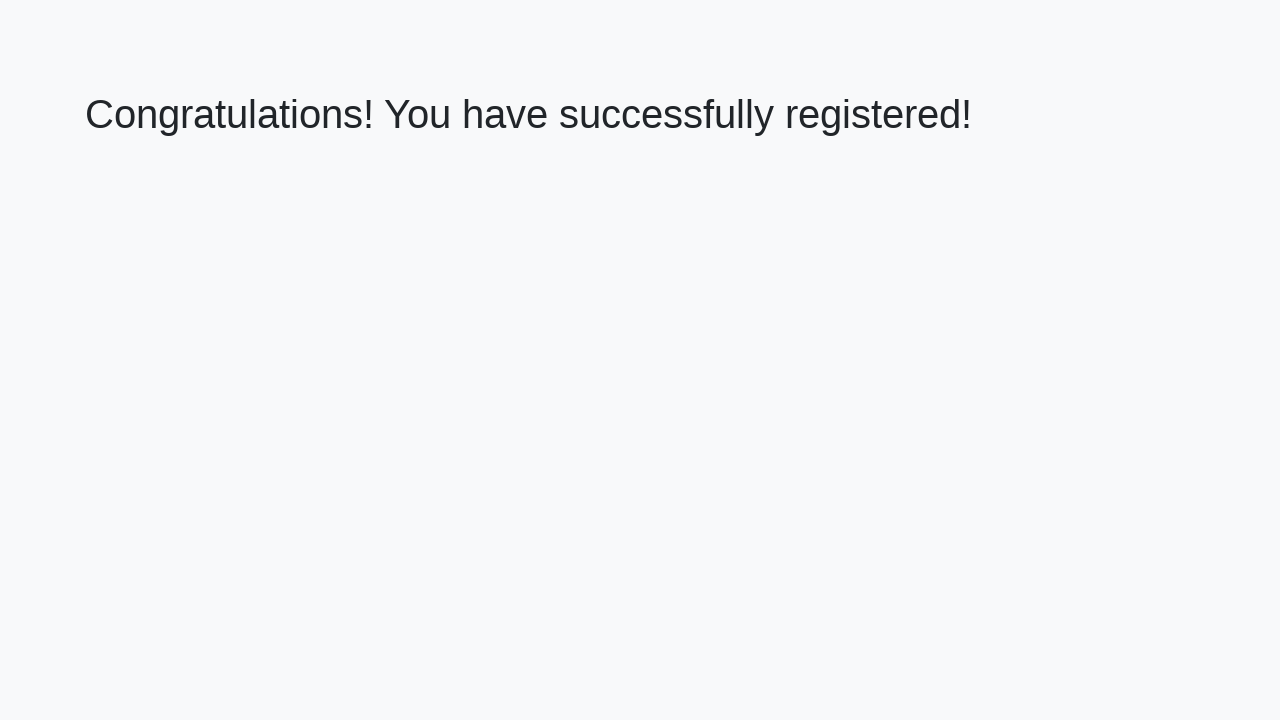

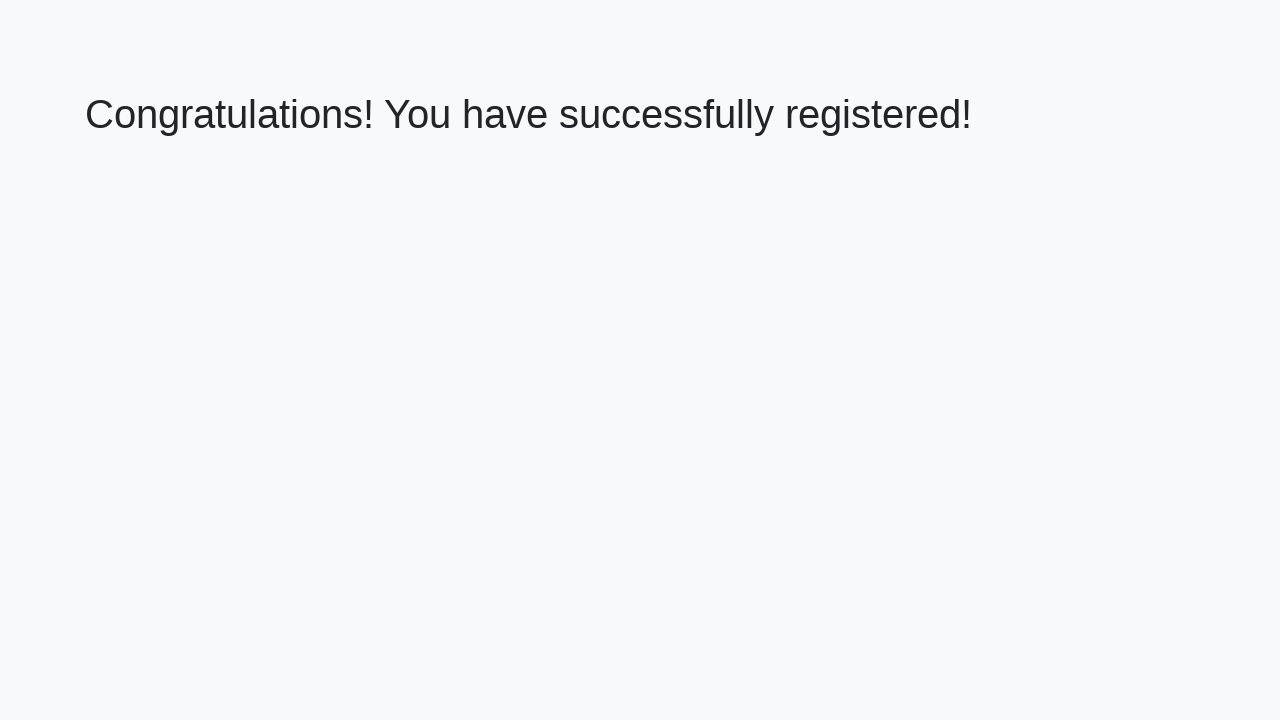